Tests datepicker functionality by entering a date value and pressing Enter to confirm the selection

Starting URL: https://formy-project.herokuapp.com/datepicker

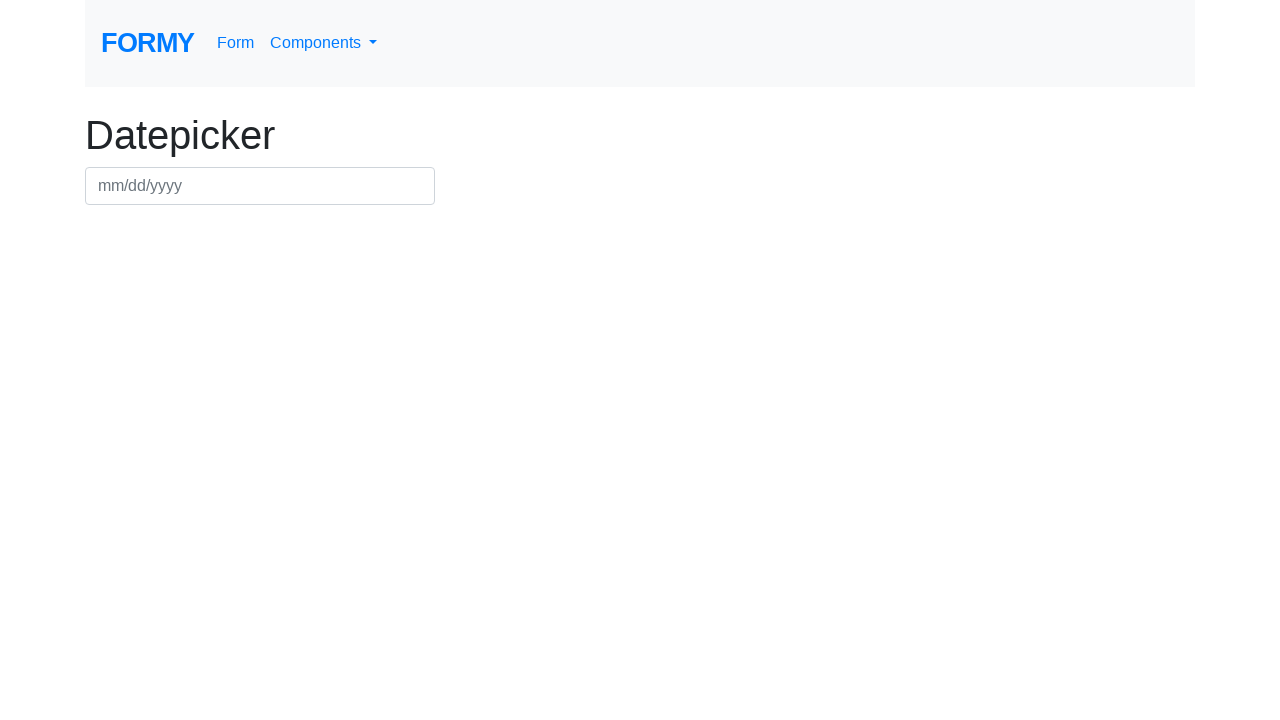

Filled datepicker input with date '3/4/2021' on #datepicker
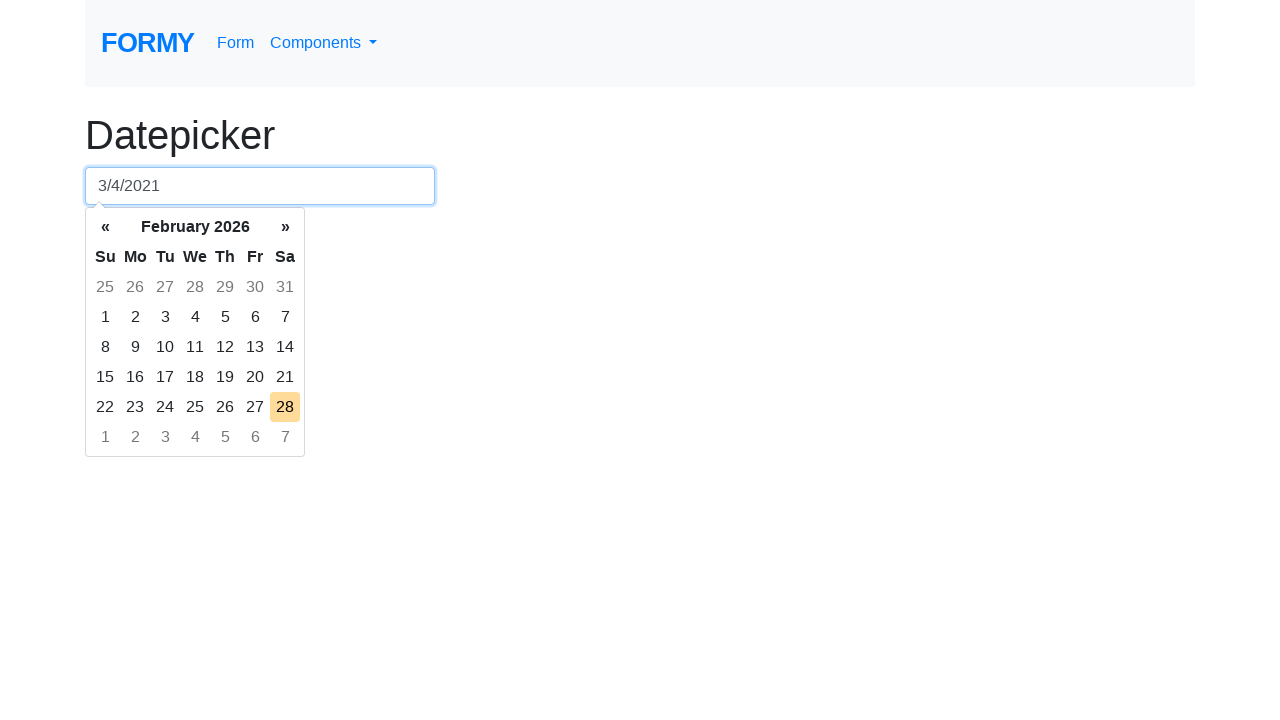

Pressed Enter to confirm date selection on #datepicker
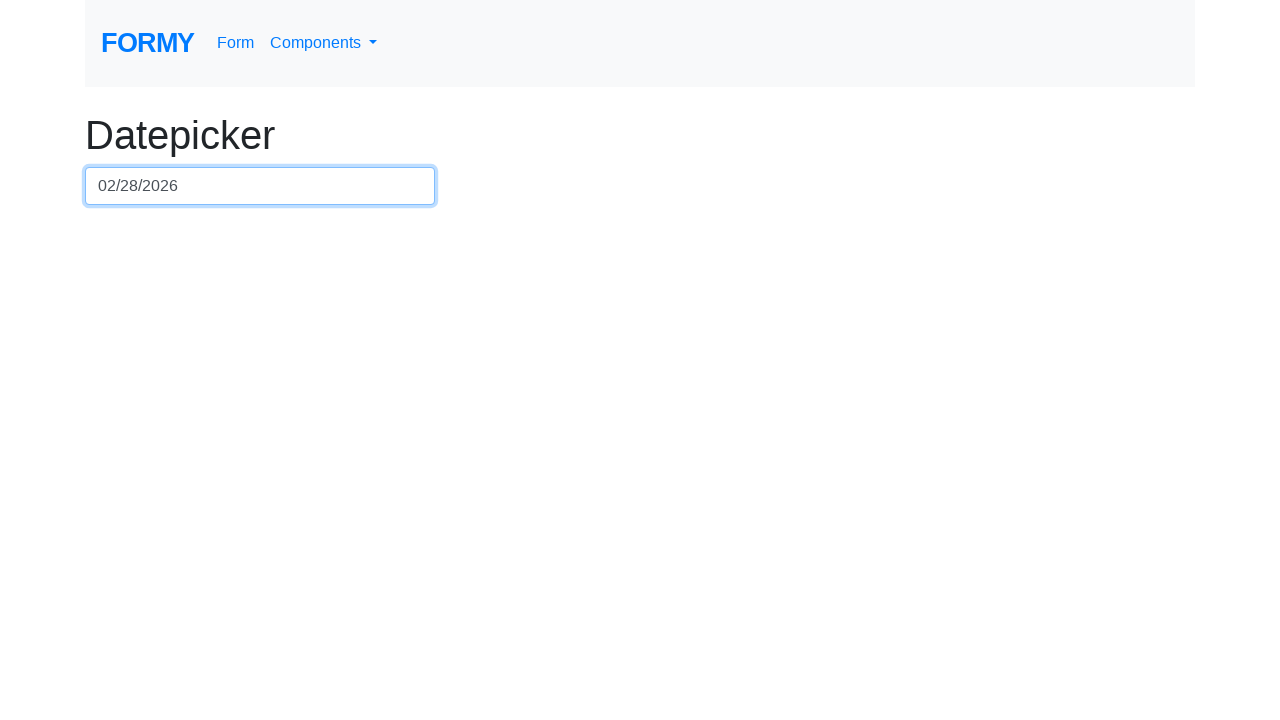

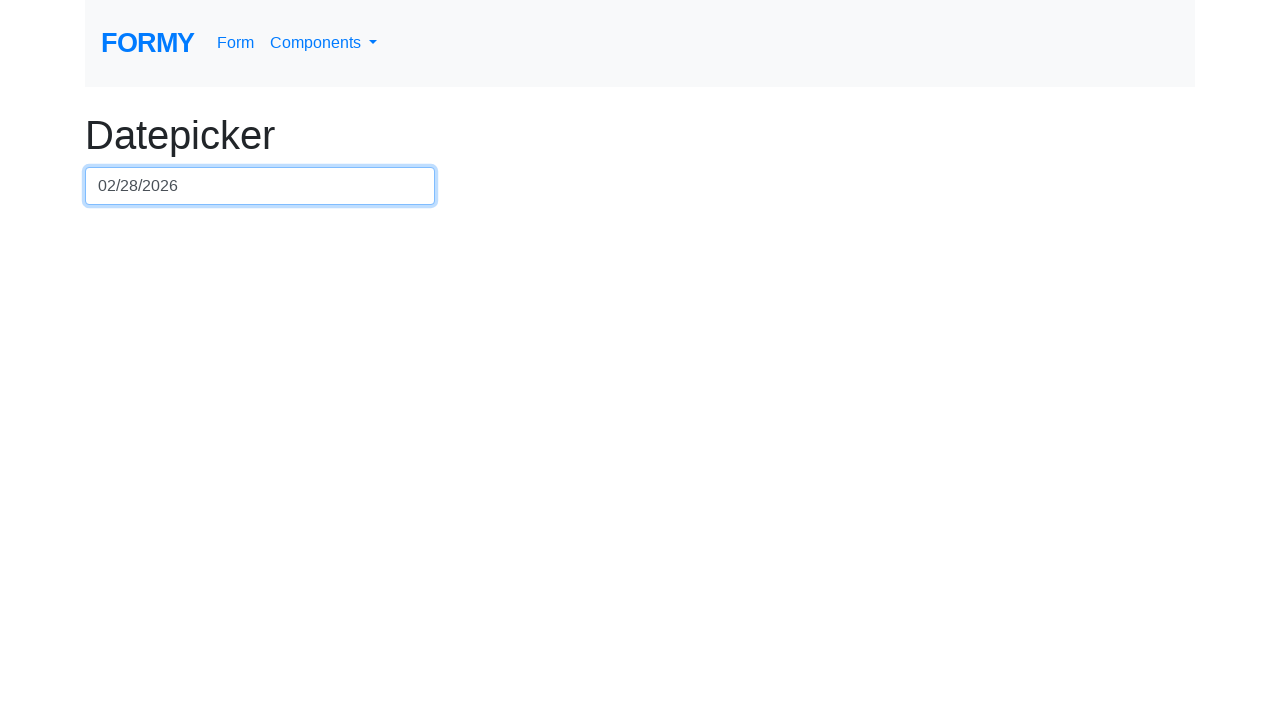